Navigates to a practice login page and retrieves the page title for verification

Starting URL: https://rahulshettyacademy.com/loginpagePractise/

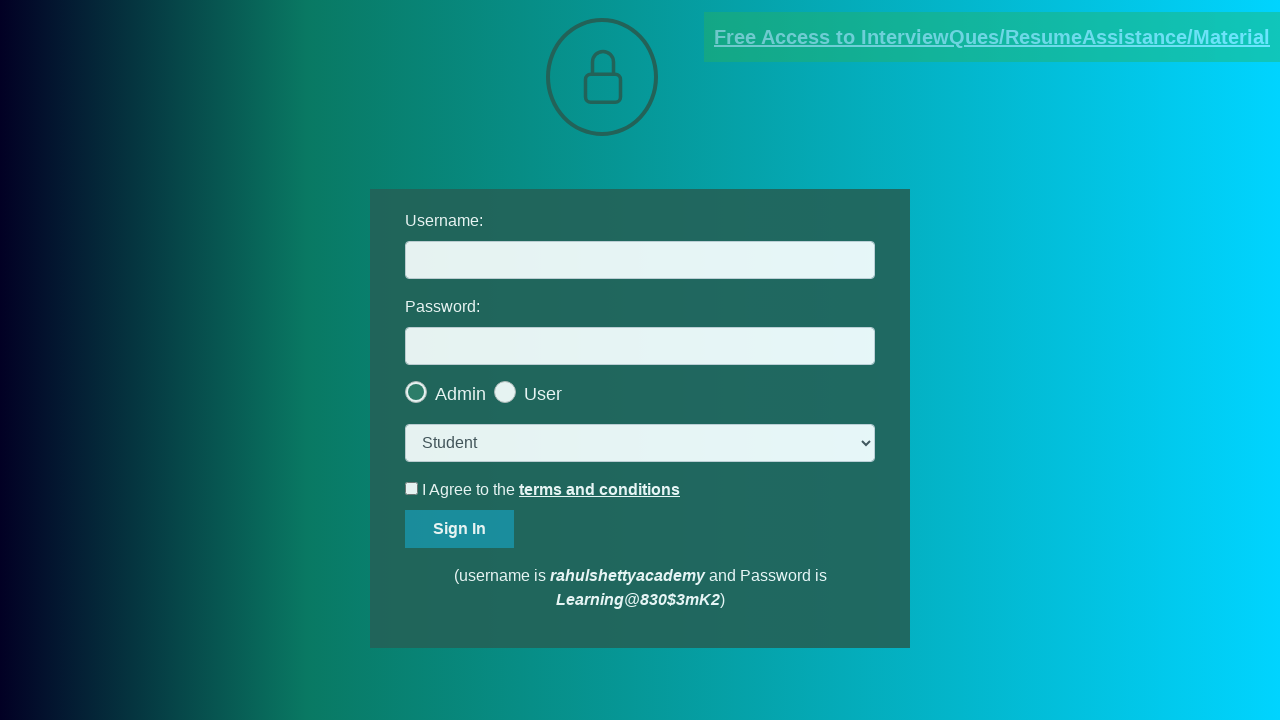

Retrieved page title from practice login page
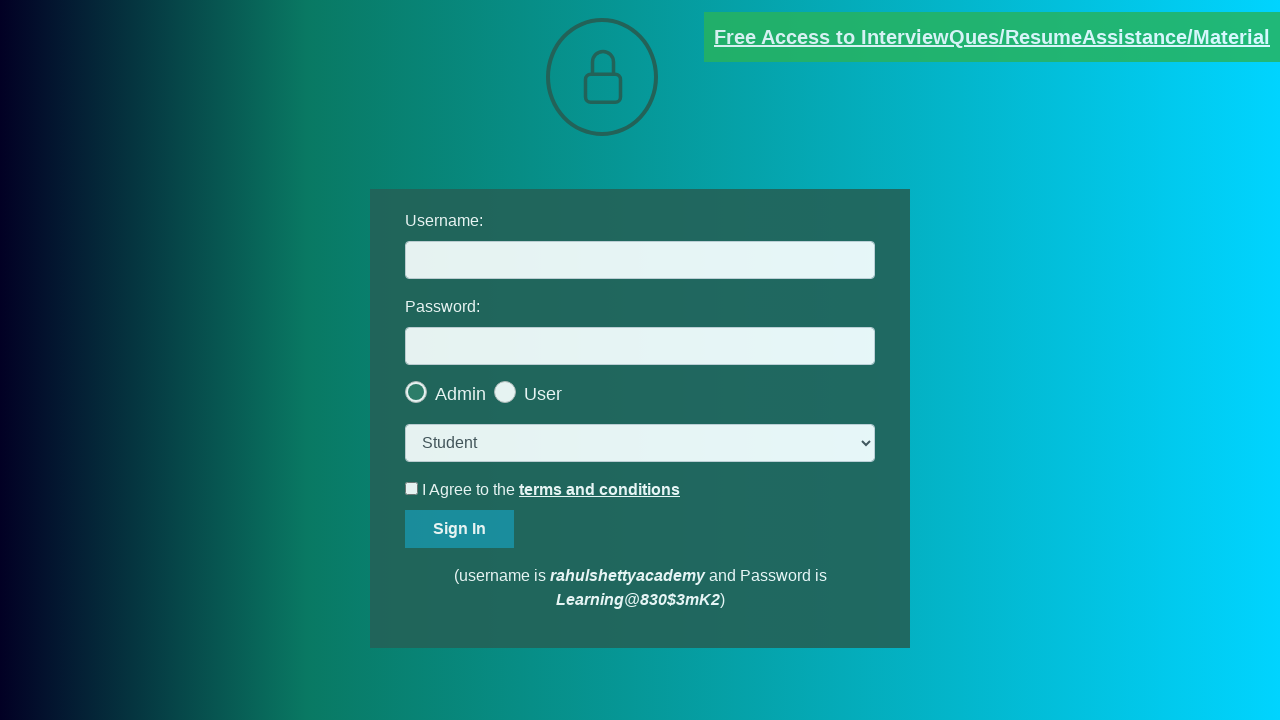

Printed page title to console
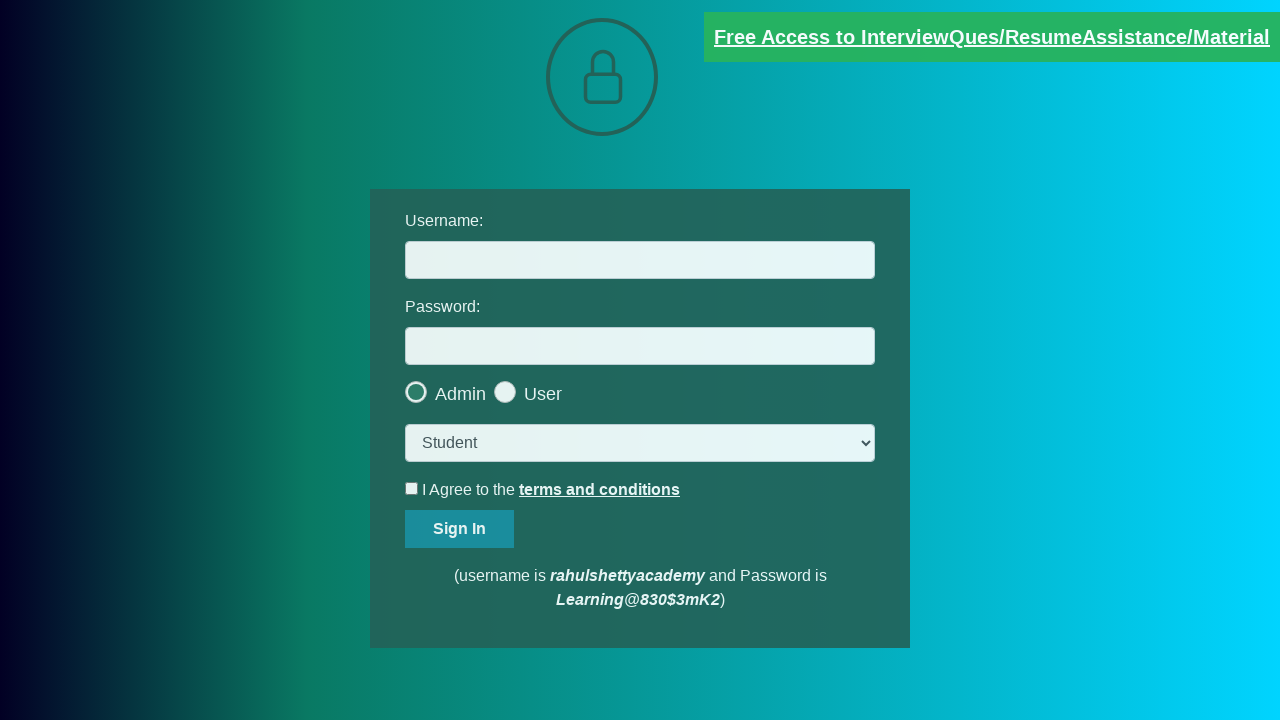

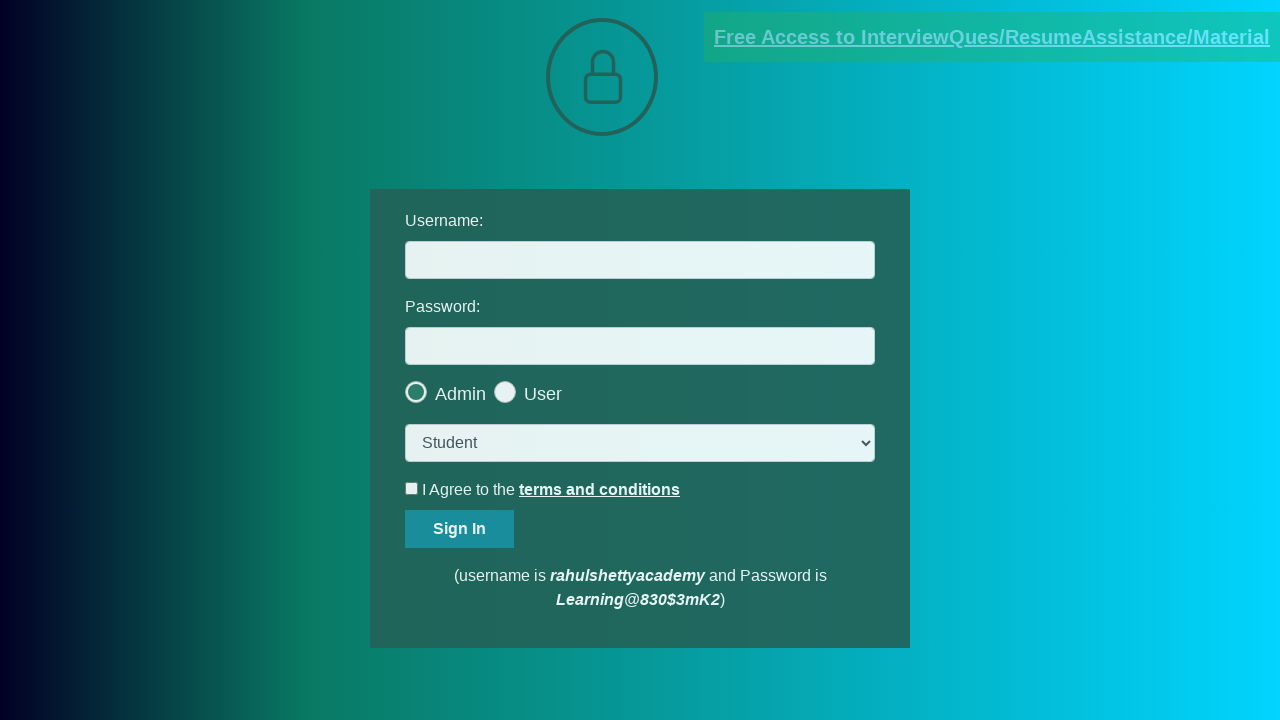